Tests login form validation by entering only a username without a password and verifying that an appropriate error message is displayed indicating the password is required.

Starting URL: https://www.saucedemo.com/

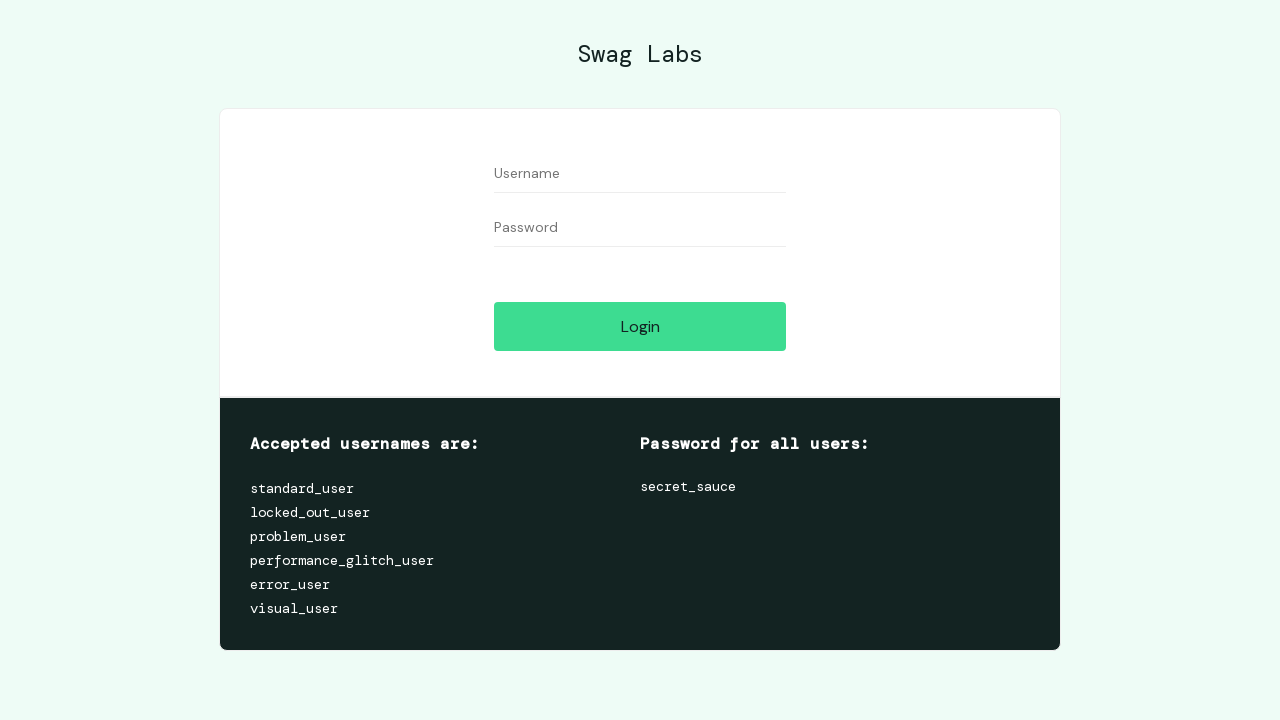

Navigated to Sauce Demo login page
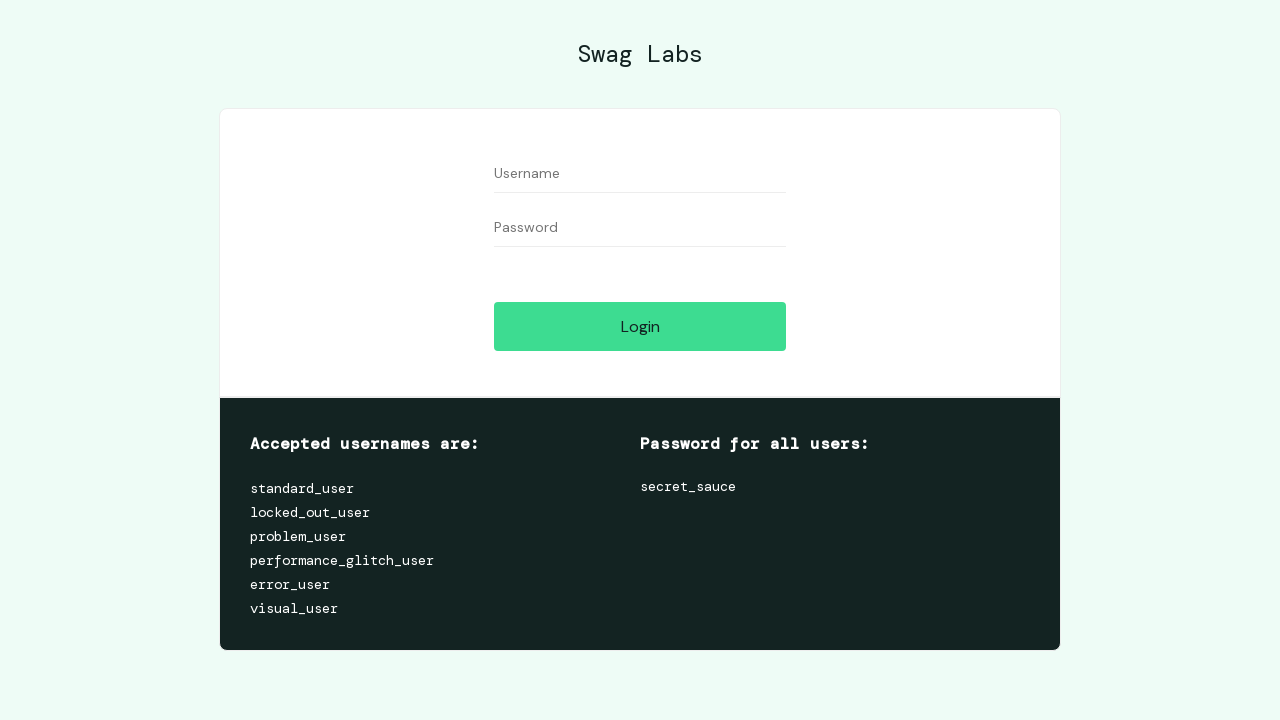

Clicked on username input field at (640, 174) on [data-test='username']
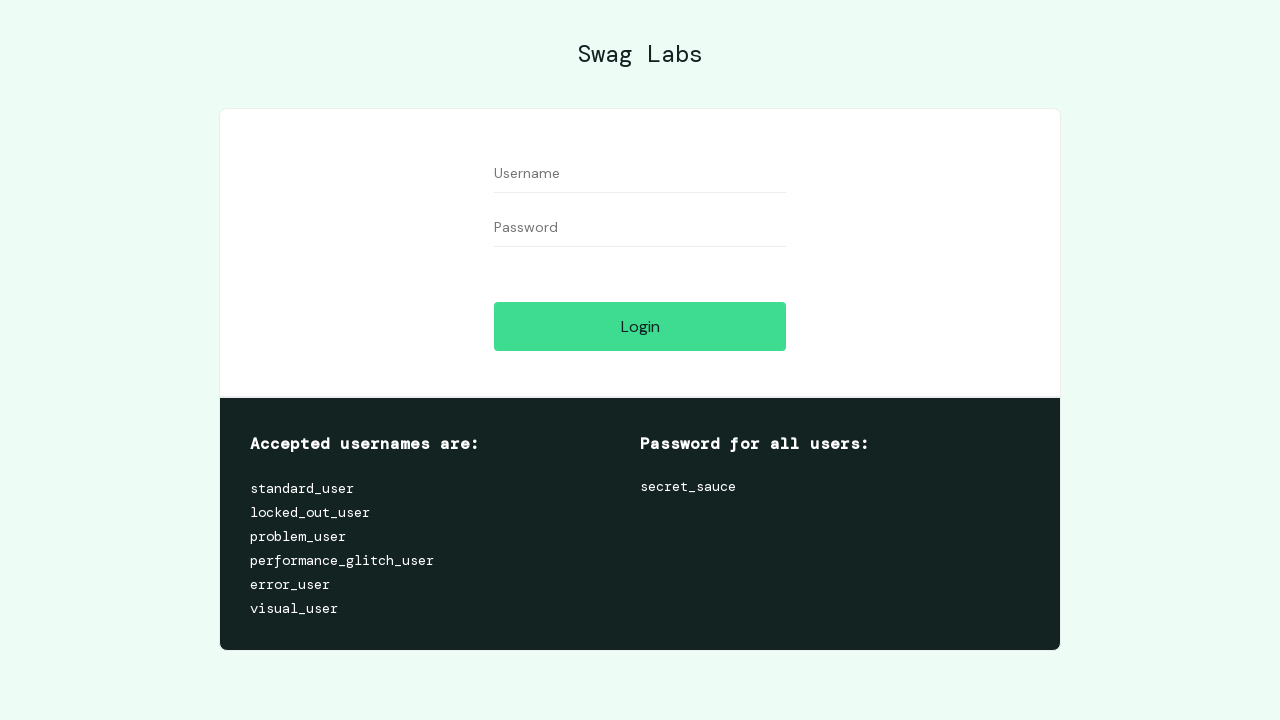

Entered username 'standard_user' without password on [data-test='username']
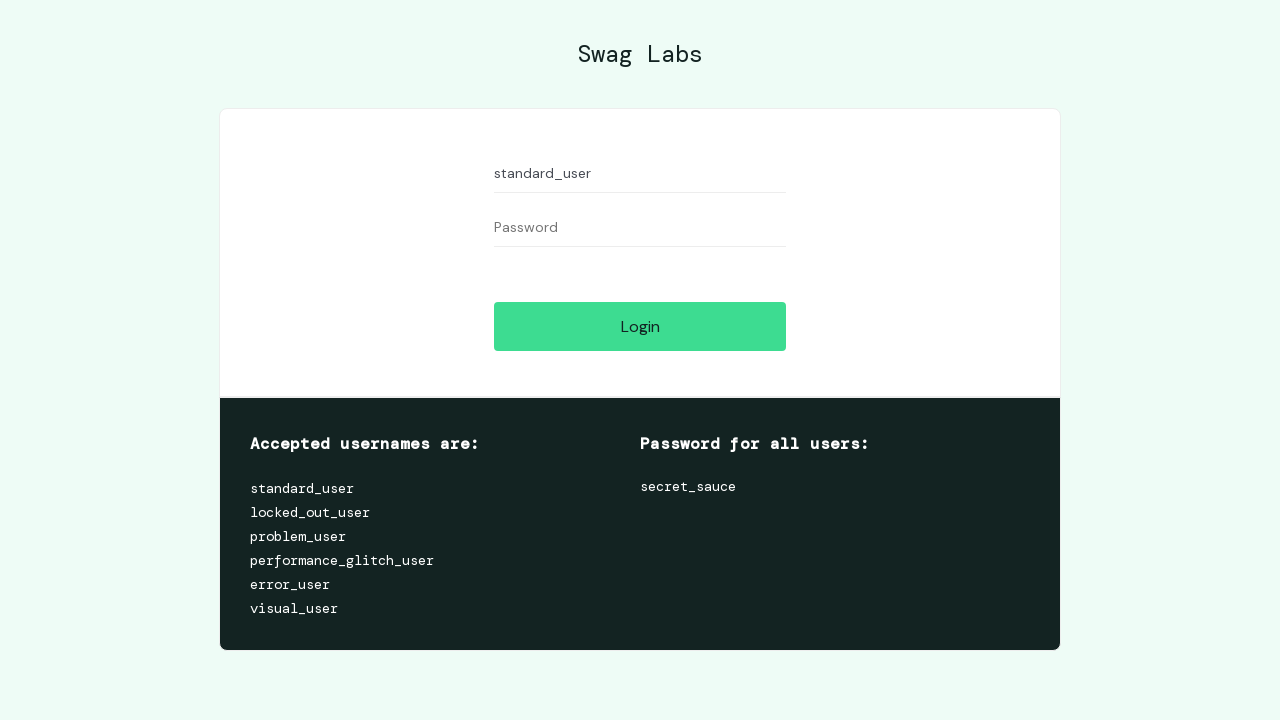

Clicked login button to submit form at (640, 326) on [data-test='login-button']
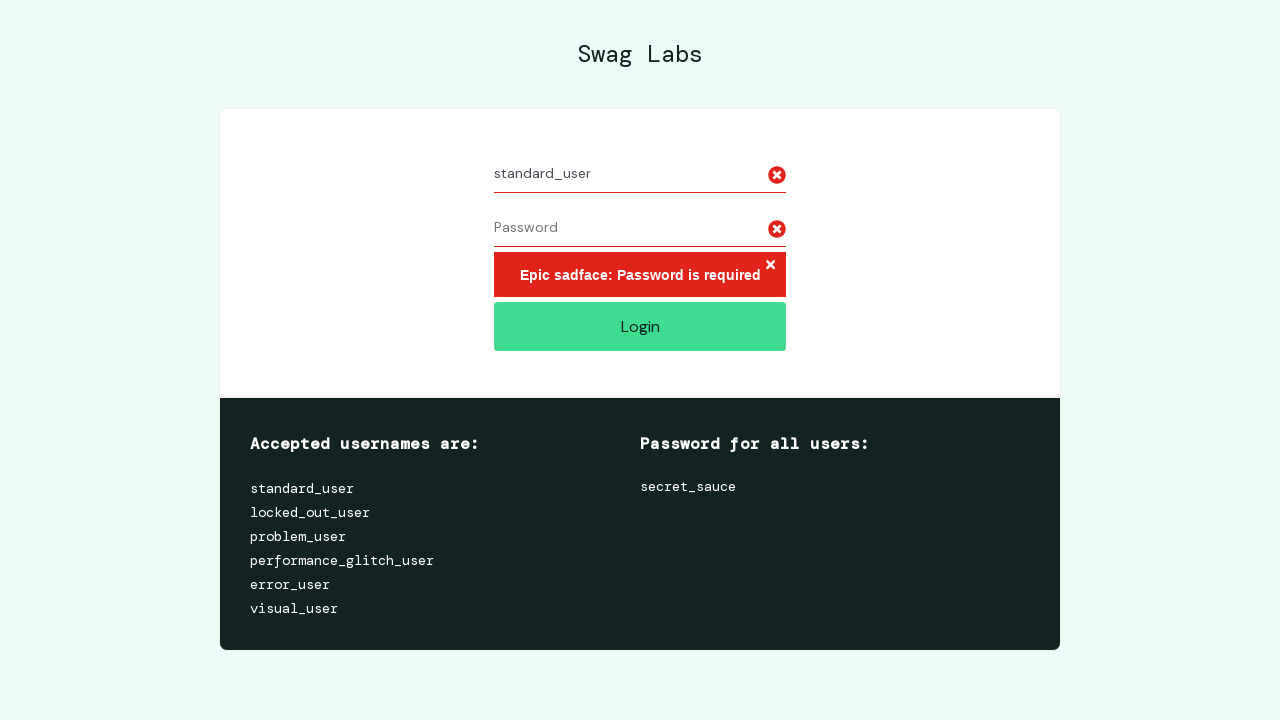

Error message element appeared on page
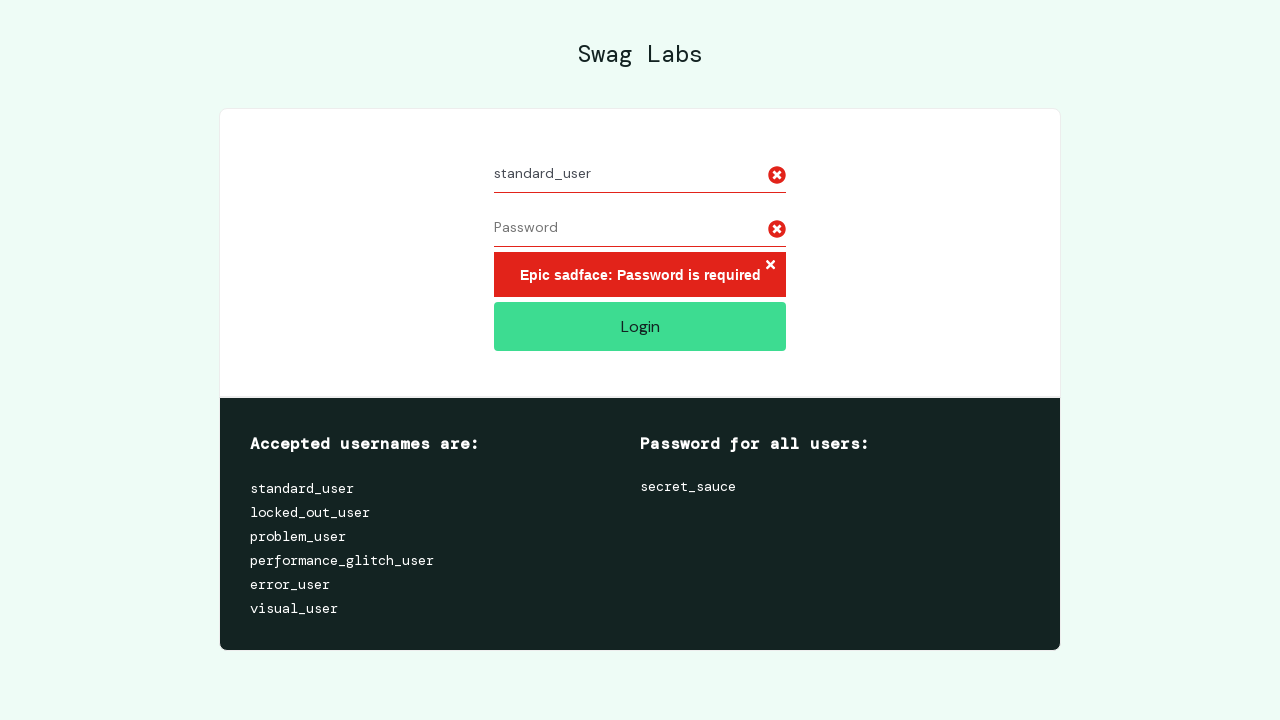

Extracted error message text: 'Epic sadface: Password is required'
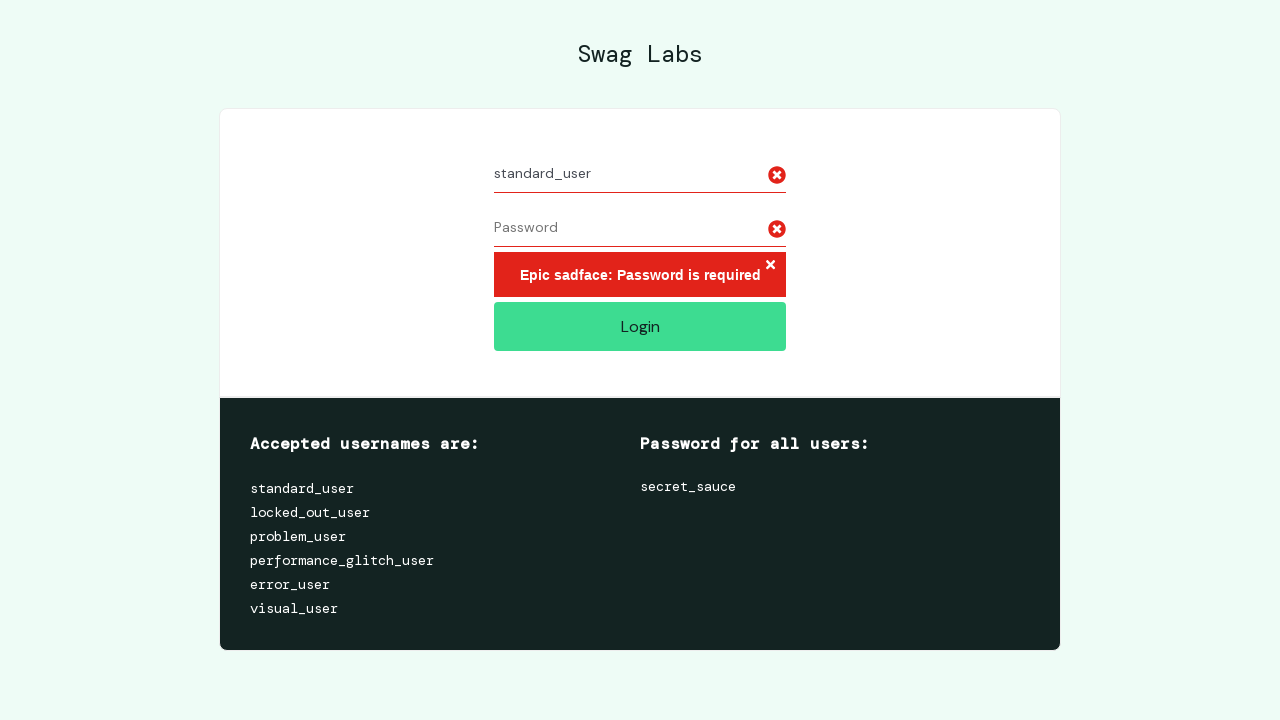

Verified error message is 'Epic sadface: Password is required'
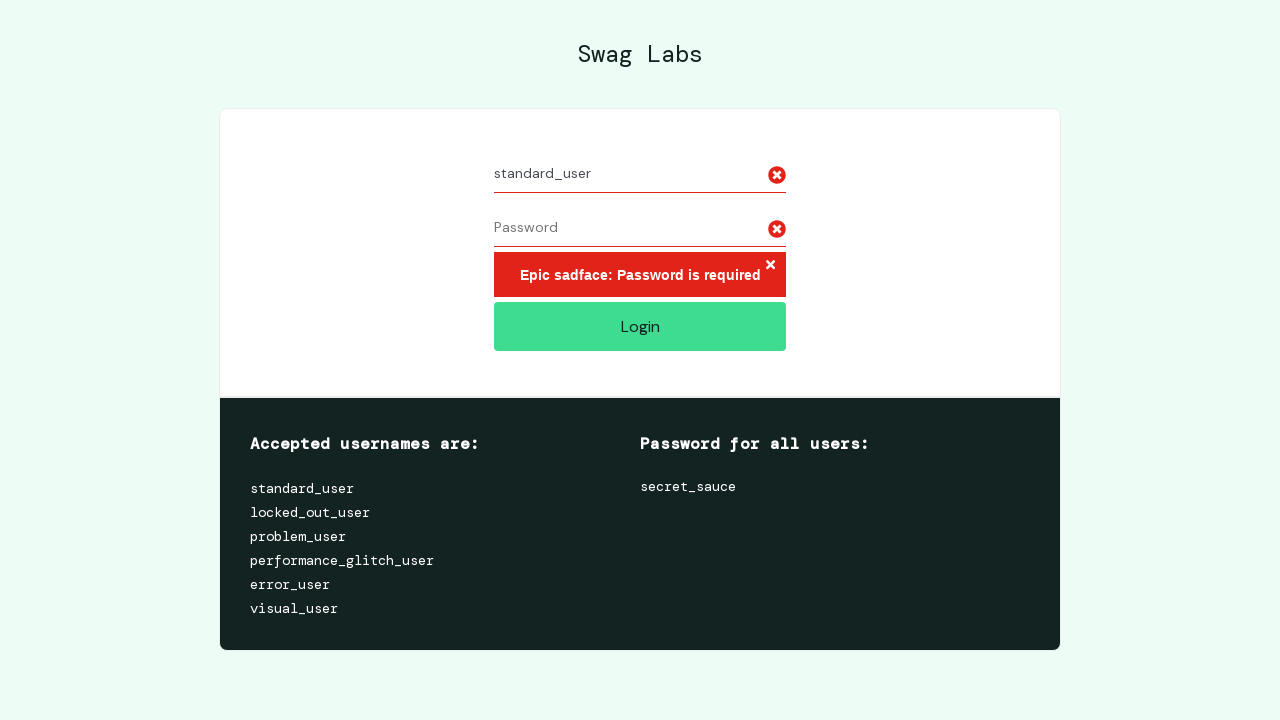

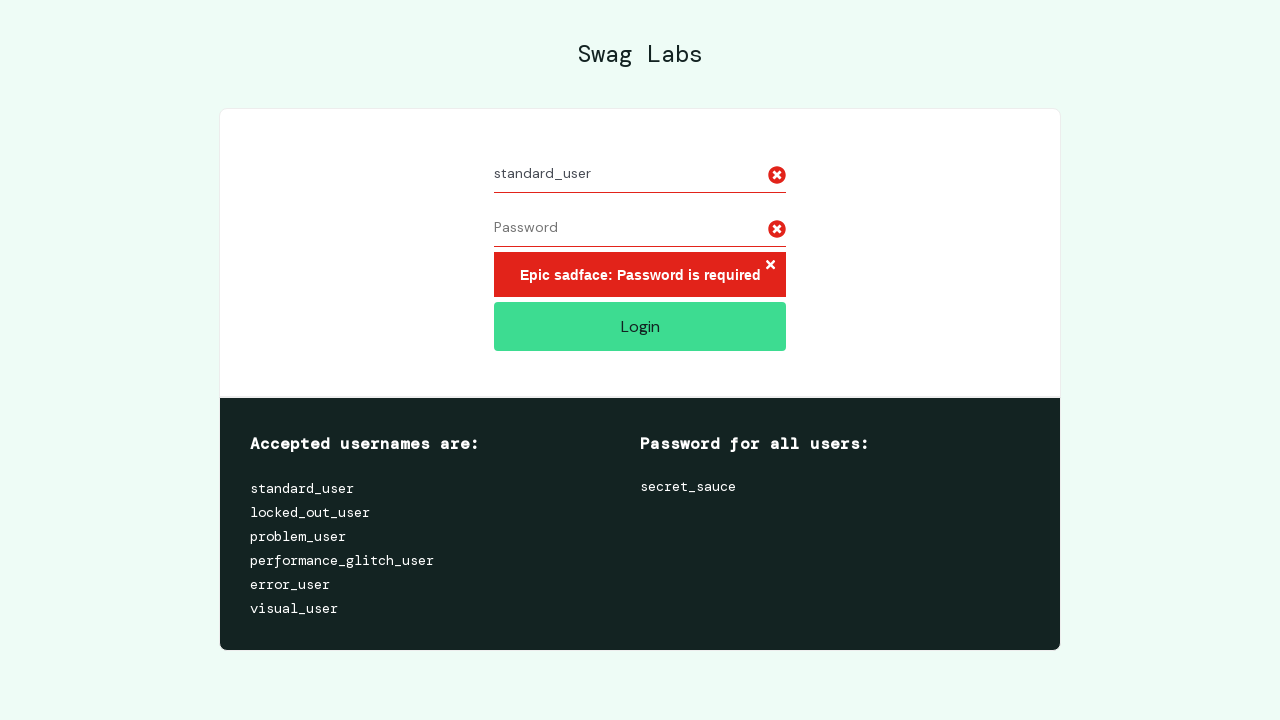